Navigates to Taipei bus route information page and waits for the bus schedule table to load, verifying the page displays route and station information.

Starting URL: https://pda5284.gov.taipei/MQS/route.jsp?rid=17869

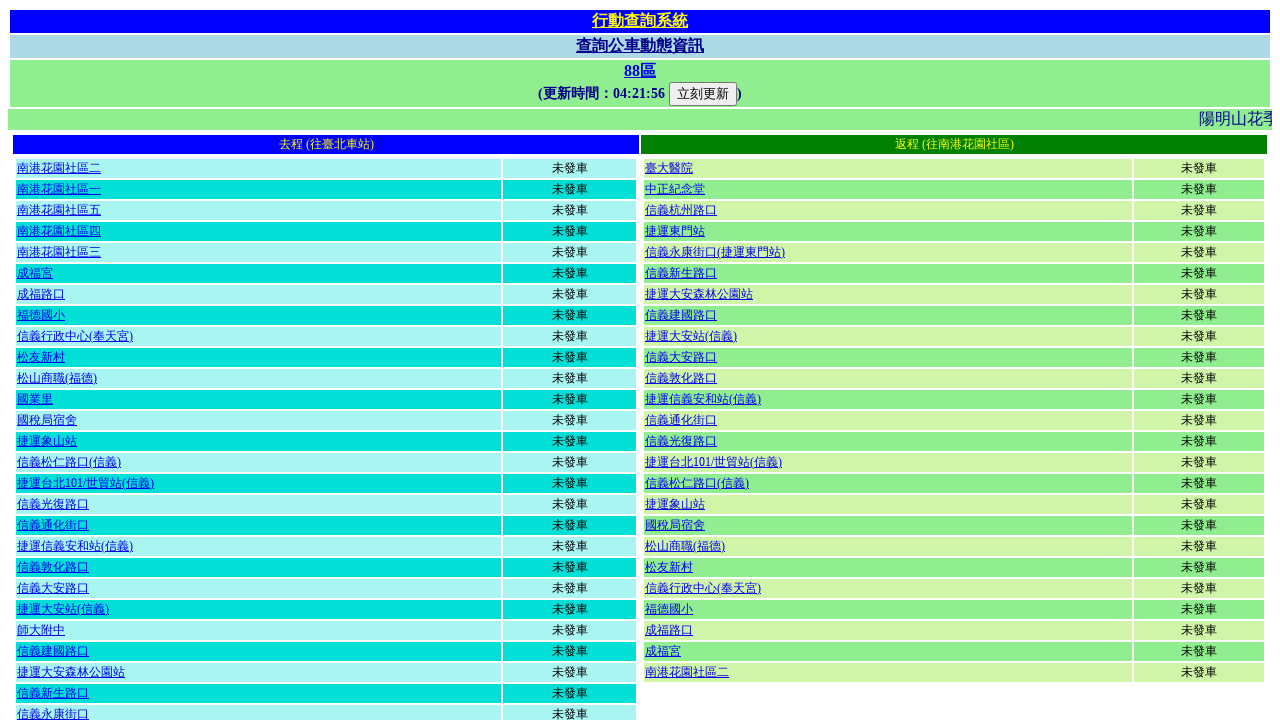

Bus schedule table loaded on the page
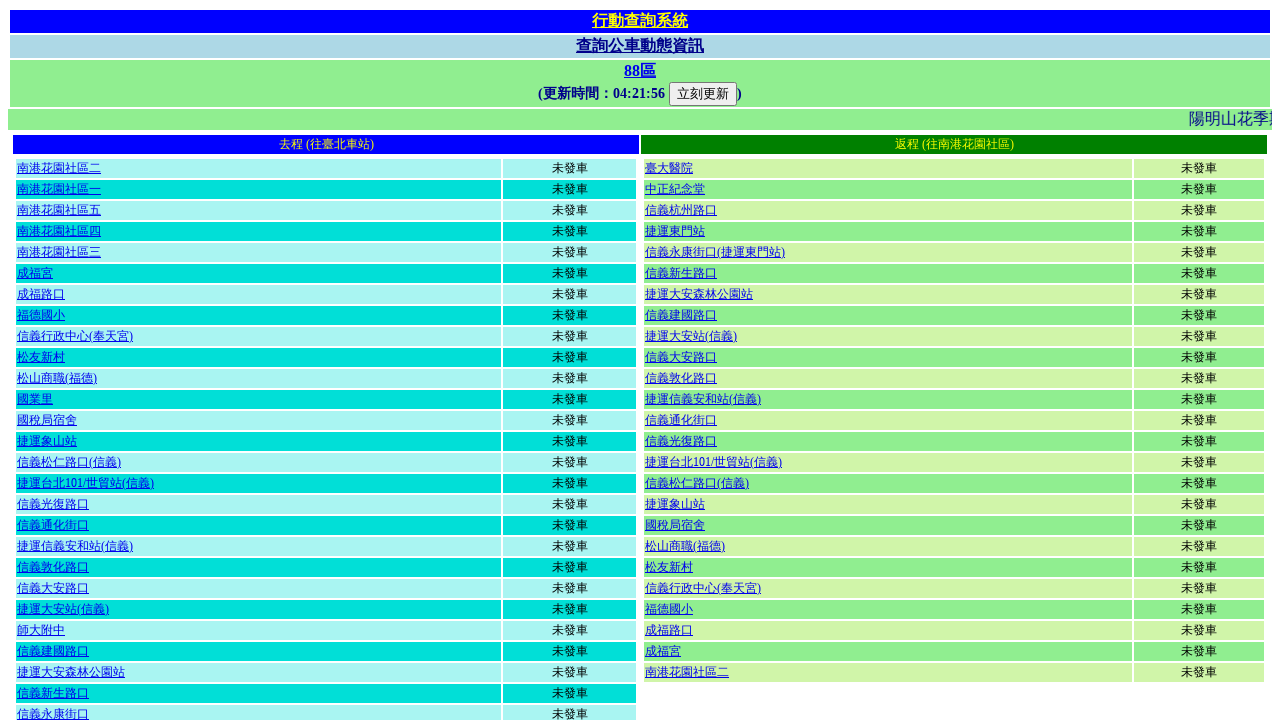

First table element became visible
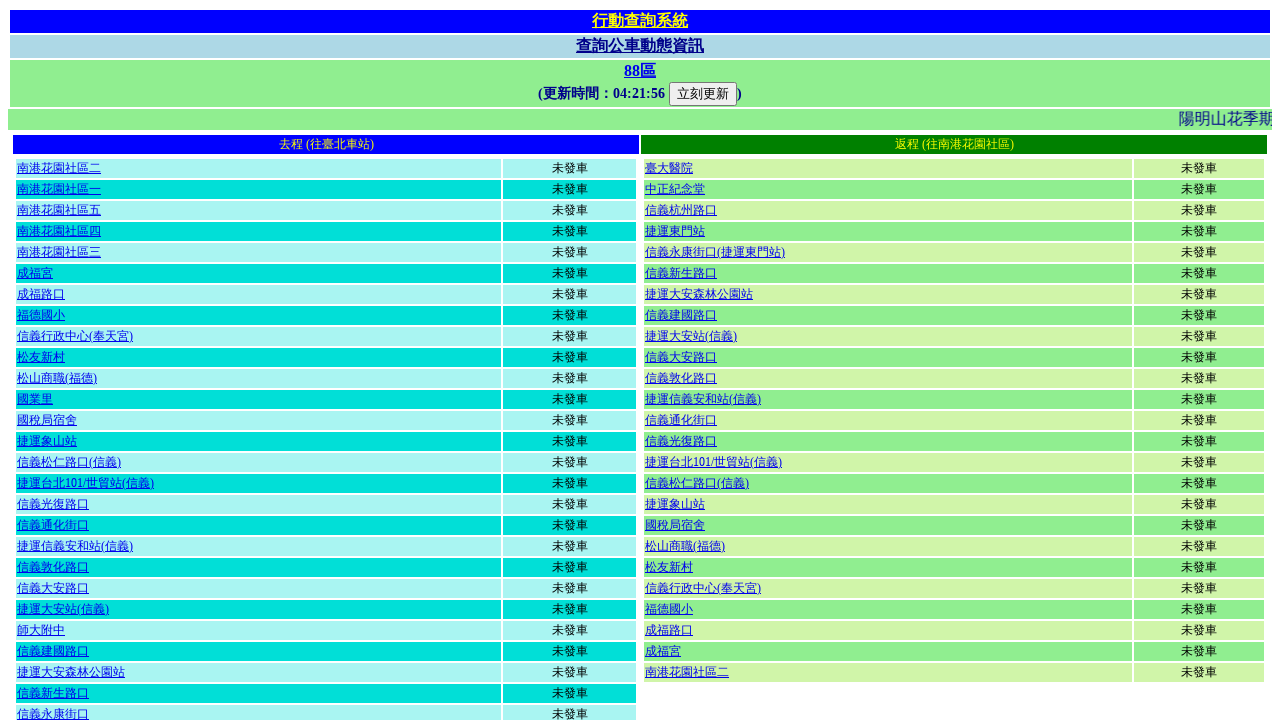

Table rows are present on the page, verifying route and station information is displayed
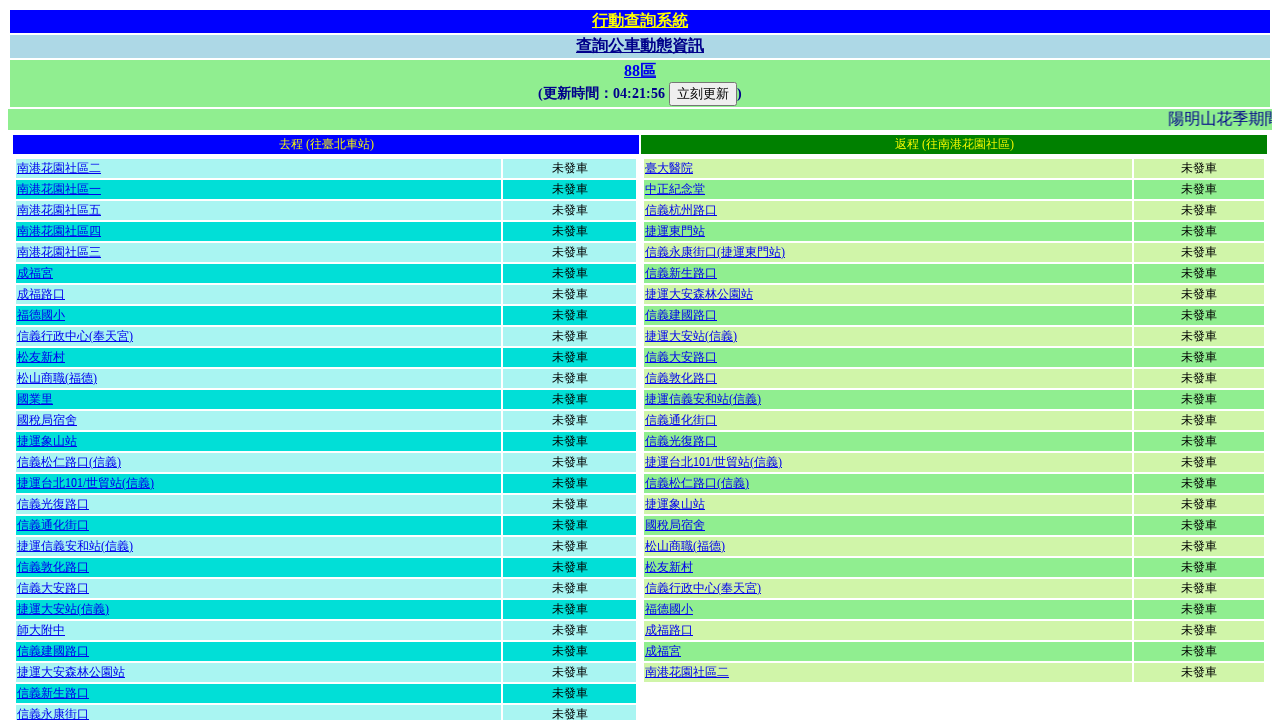

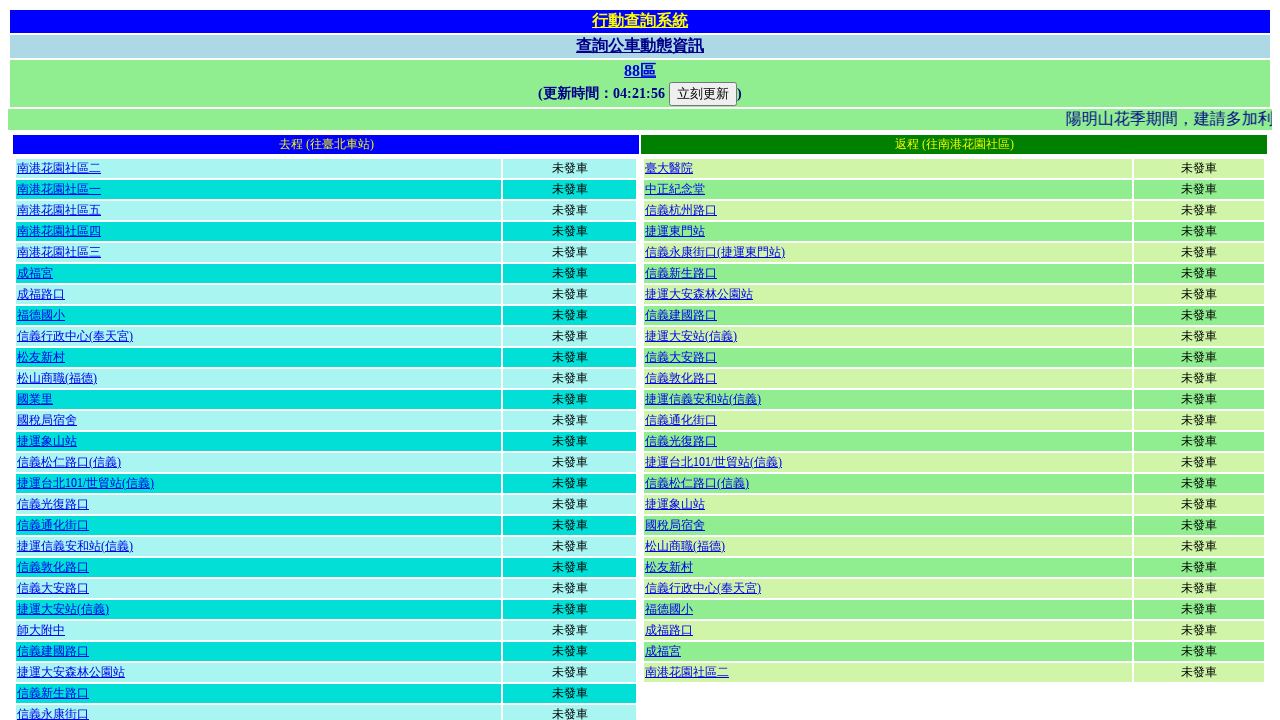